Tests dynamic loading functionality on the Heroku test app by clicking the first example link, starting the loading process, and verifying that a message appears after the content loads.

Starting URL: https://the-internet.herokuapp.com/dynamic_loading

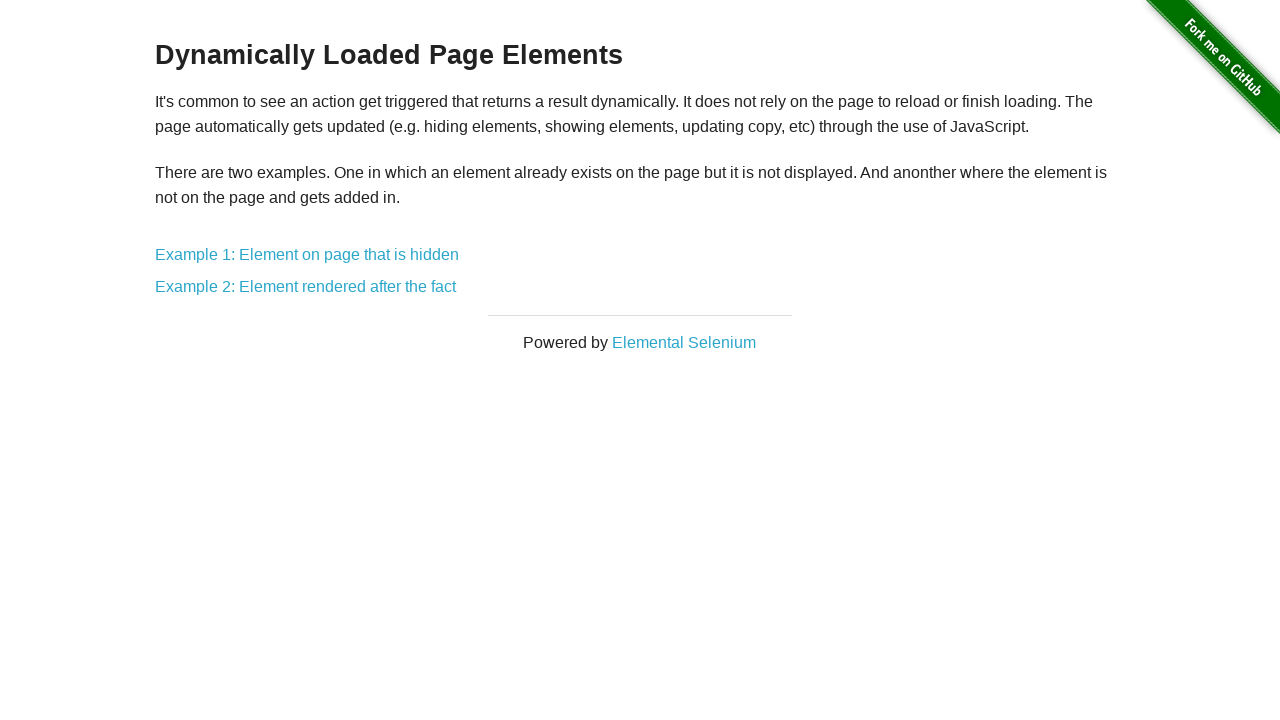

Clicked Example 1 link for dynamic loading test at (307, 255) on a[href='/dynamic_loading/1']
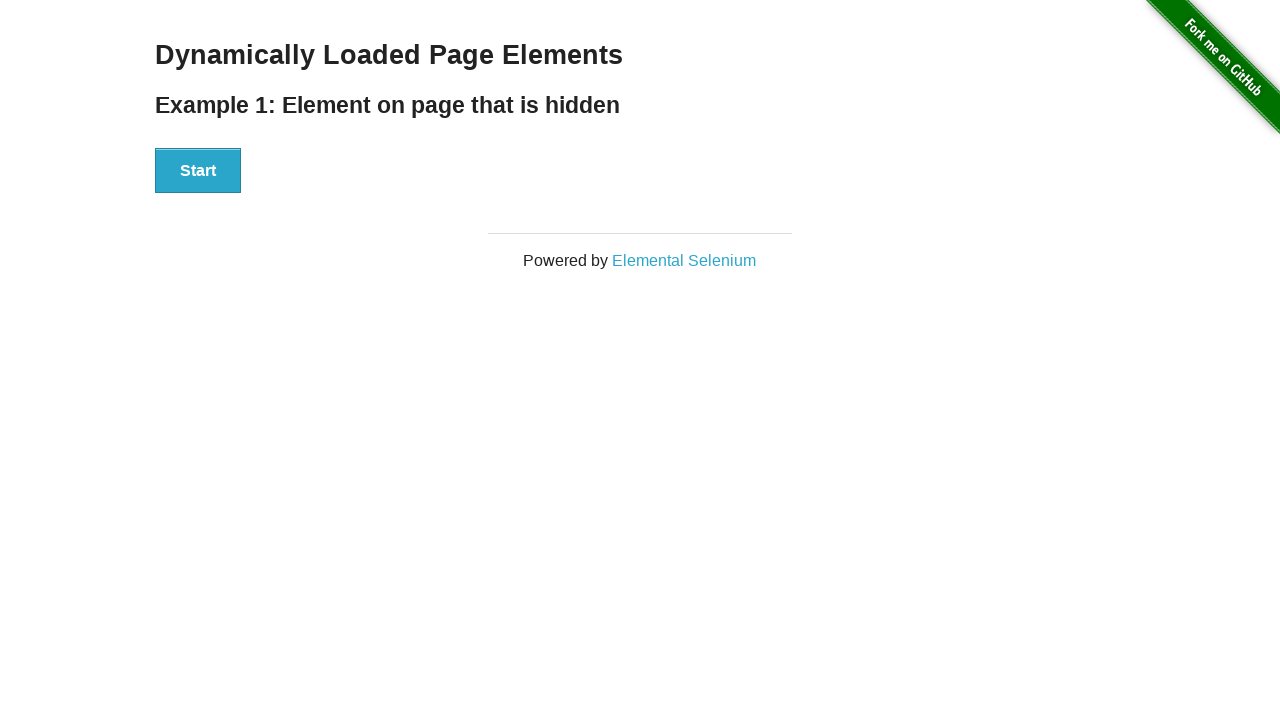

Clicked Start button to begin loading process at (198, 171) on button:has-text('Start')
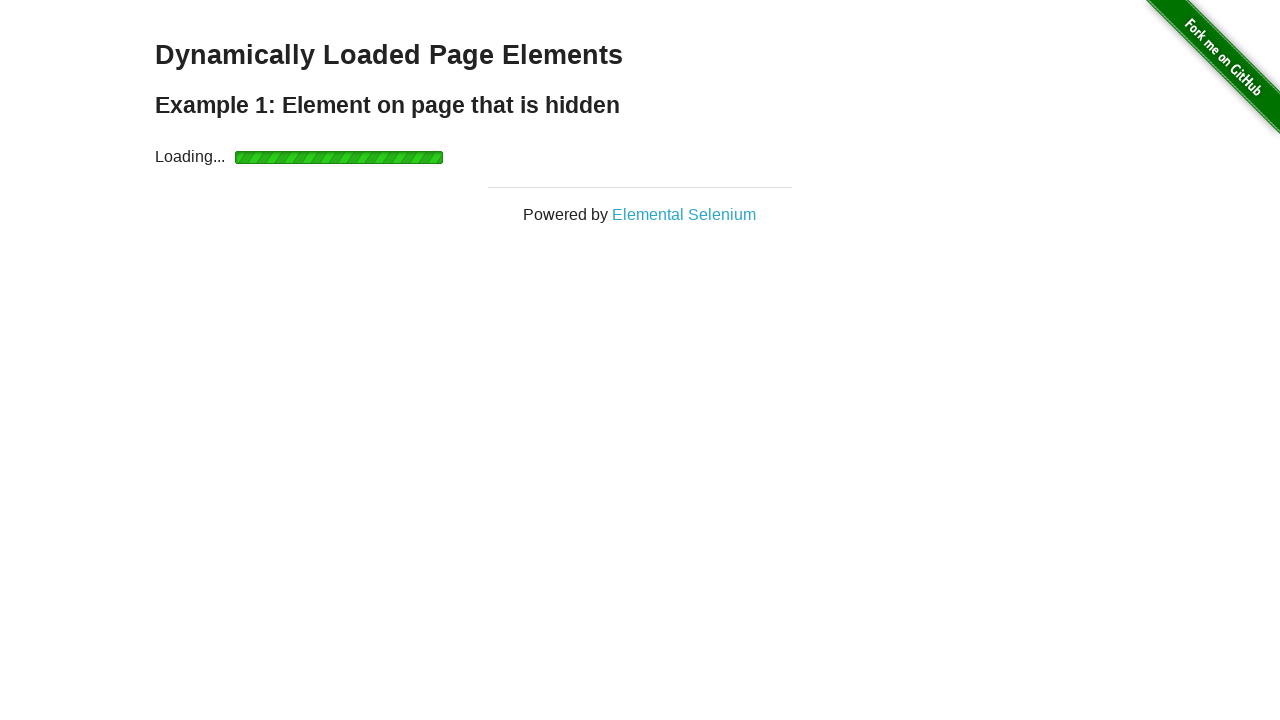

Waited for message element to become visible after dynamic loading
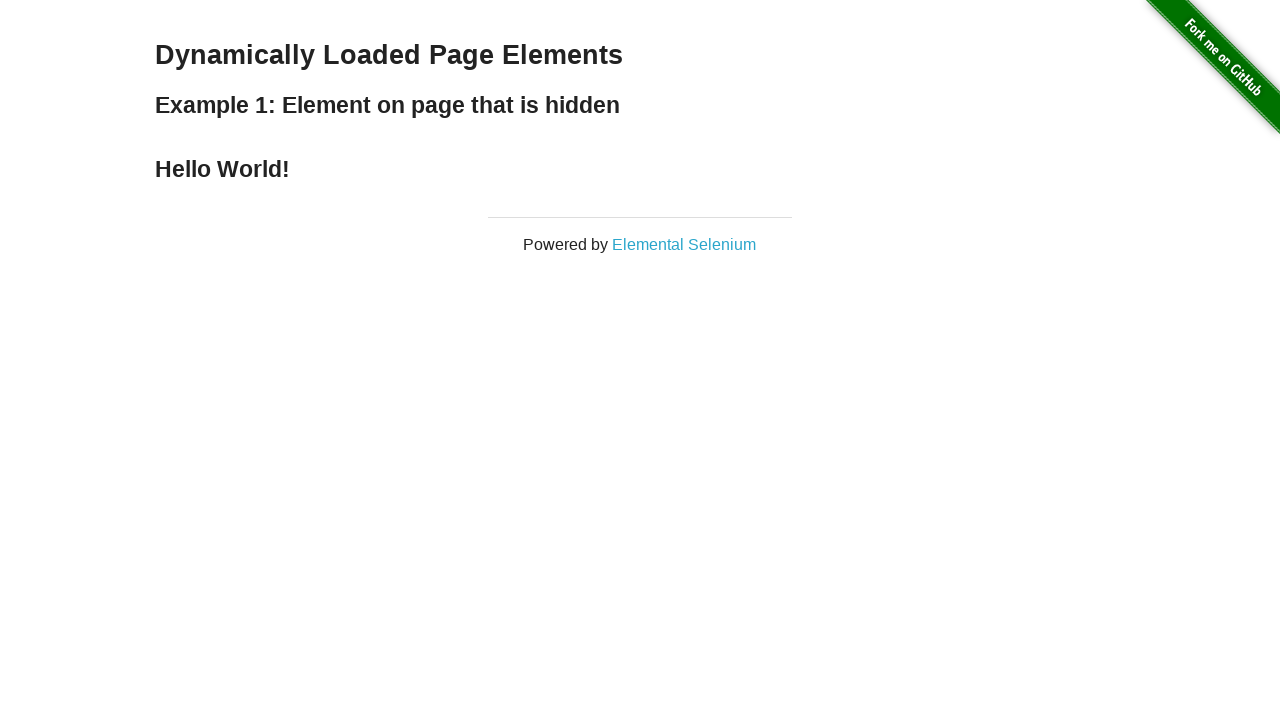

Located the message element
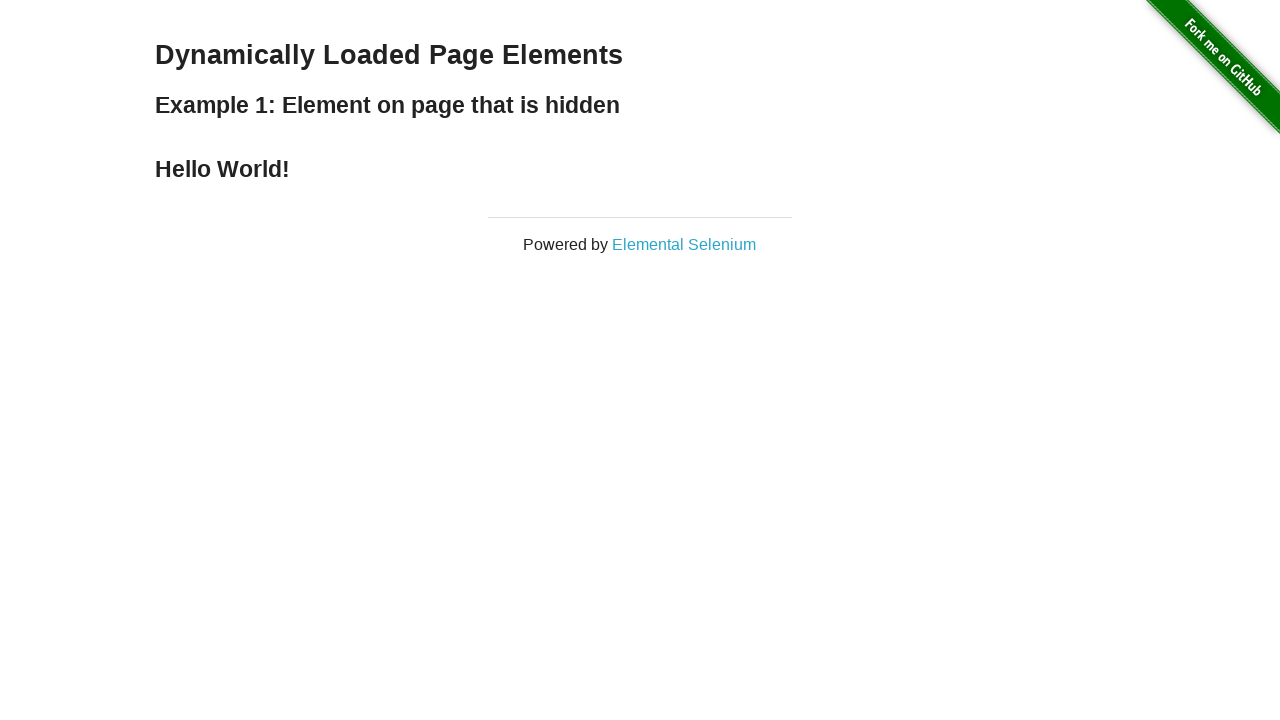

Verified message text is 'Hello World!'
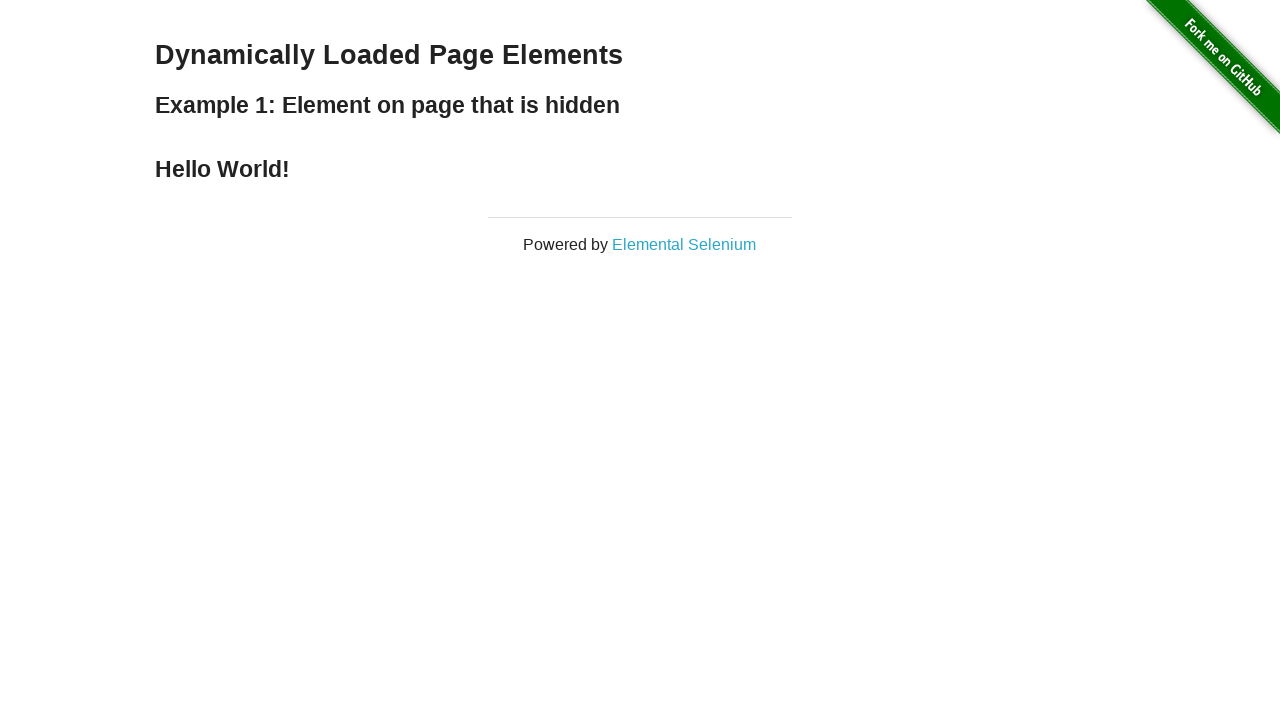

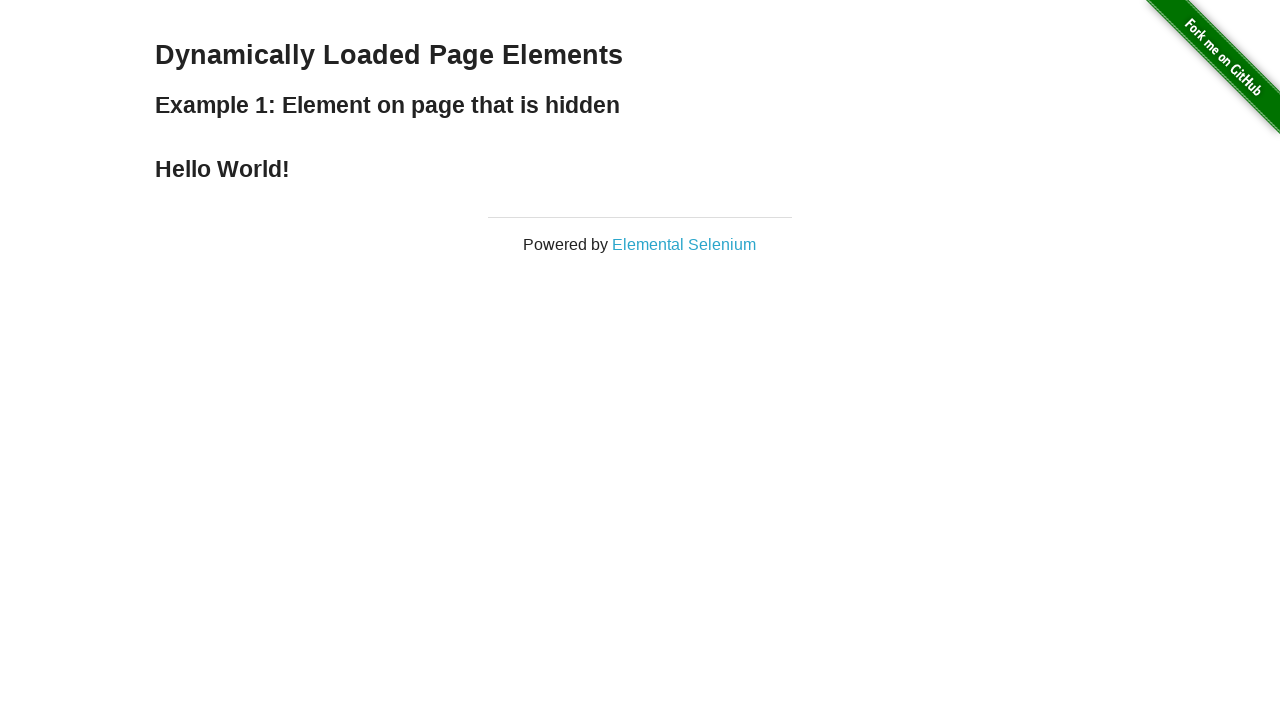